Tests that other controls are hidden when editing a todo item

Starting URL: https://demo.playwright.dev/todomvc

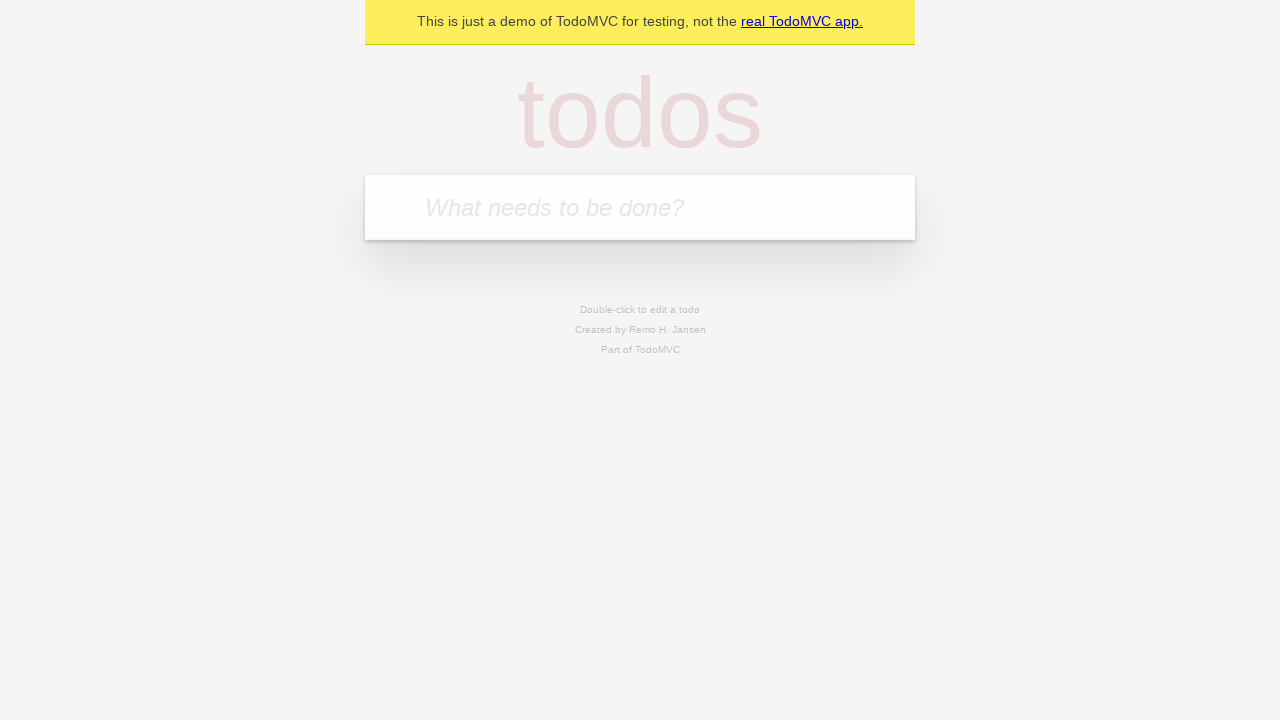

Filled todo input with 'buy some cheese' on internal:attr=[placeholder="What needs to be done?"i]
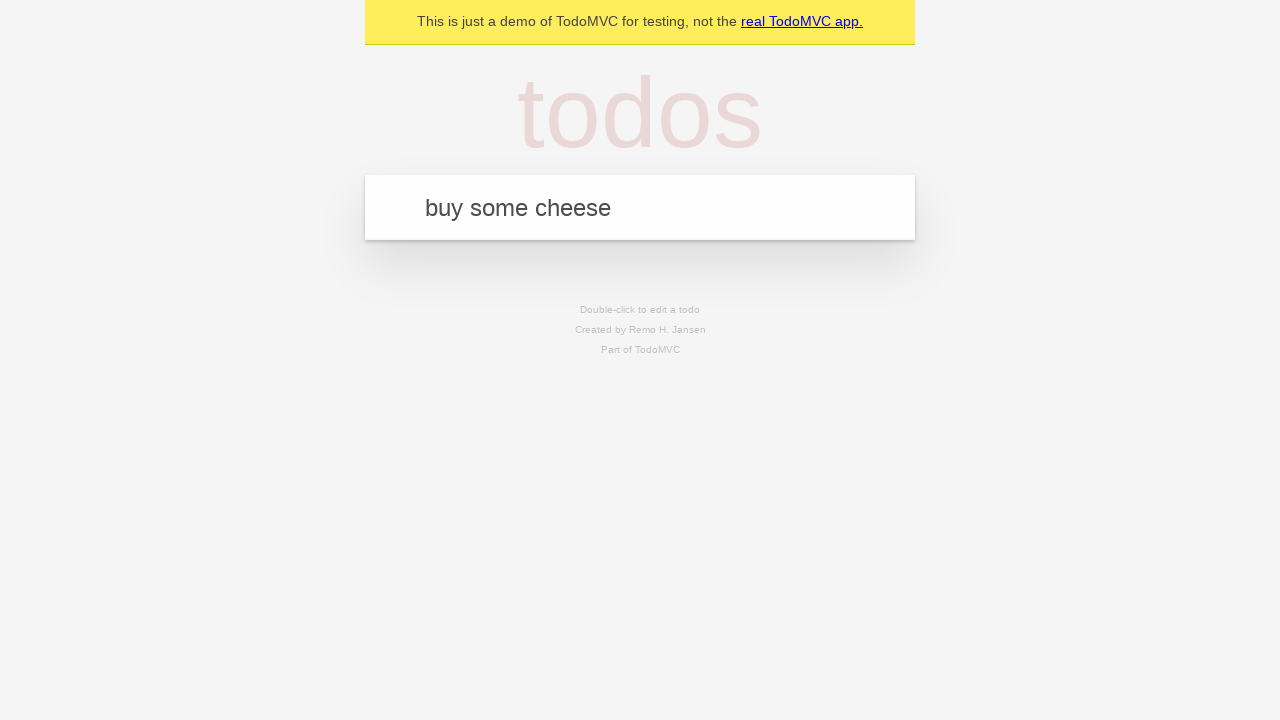

Pressed Enter to create todo 'buy some cheese' on internal:attr=[placeholder="What needs to be done?"i]
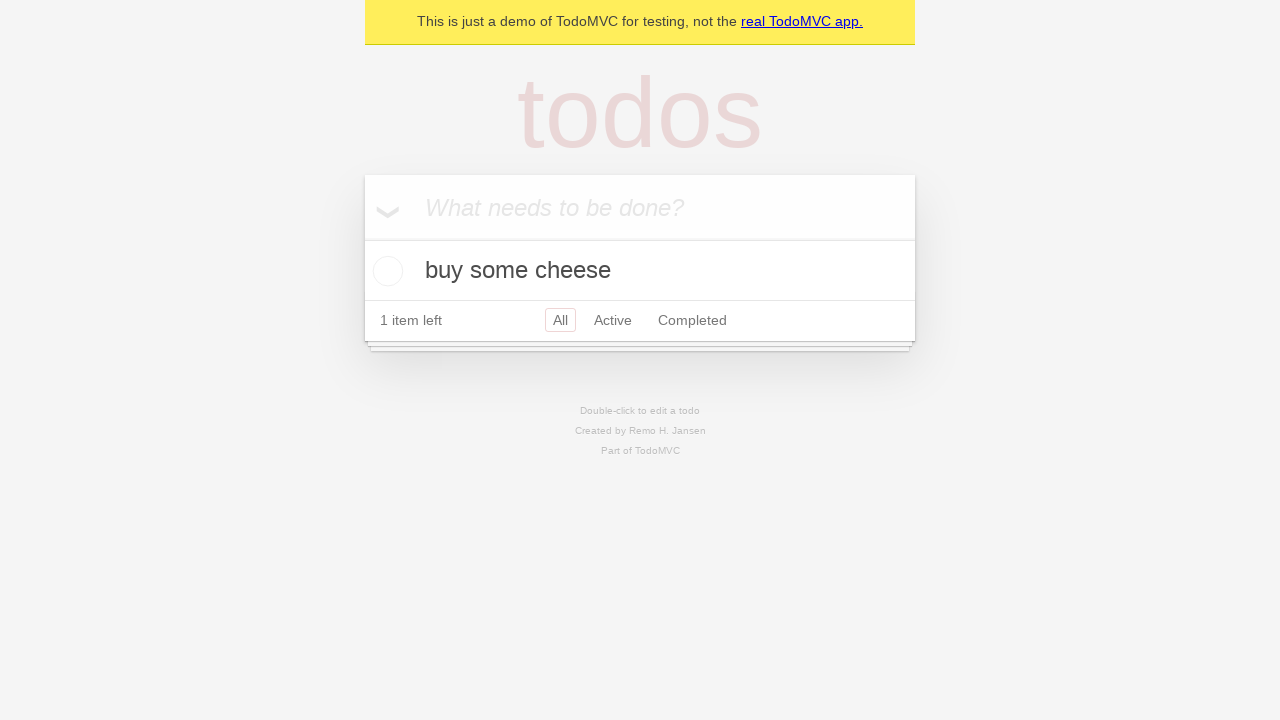

Filled todo input with 'feed the cat' on internal:attr=[placeholder="What needs to be done?"i]
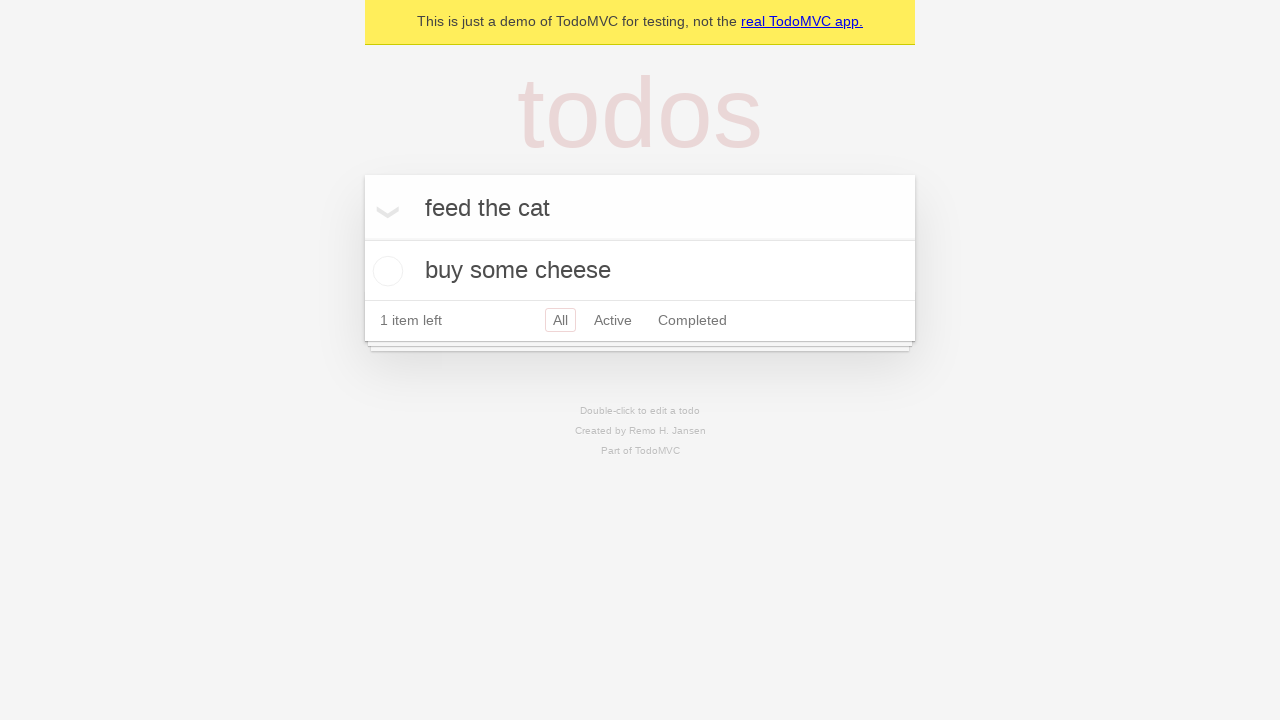

Pressed Enter to create todo 'feed the cat' on internal:attr=[placeholder="What needs to be done?"i]
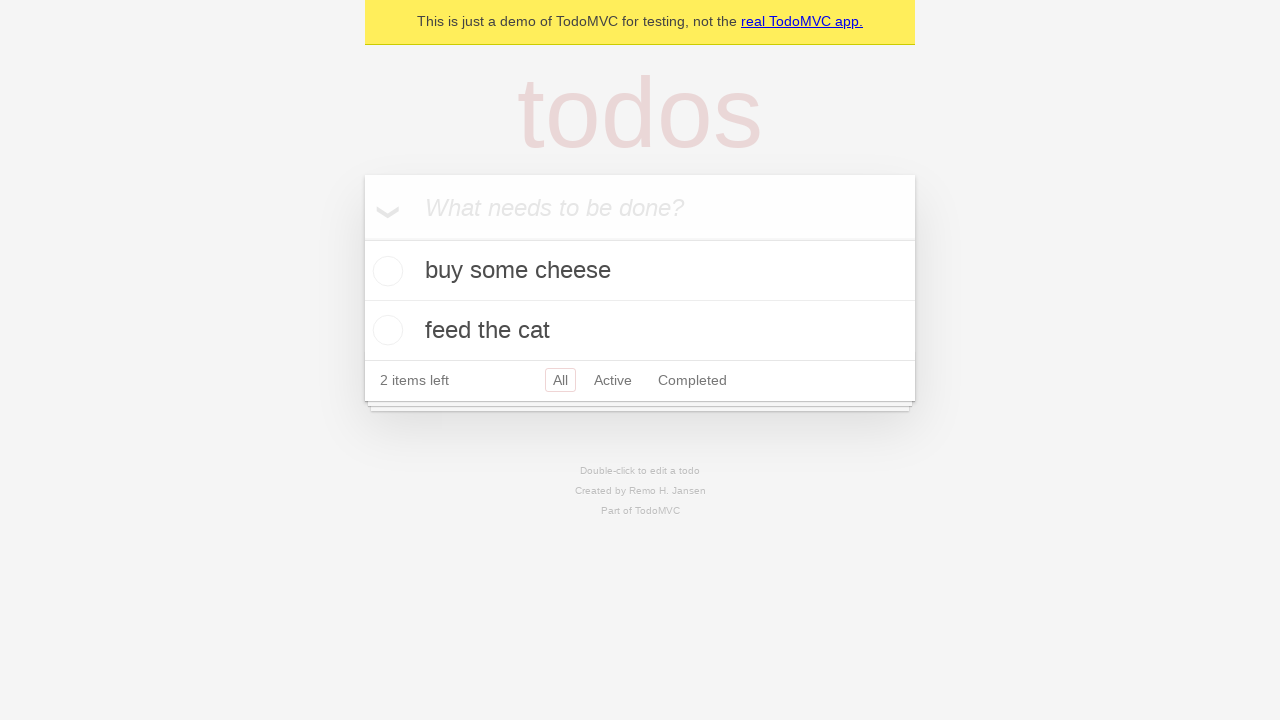

Filled todo input with 'book a doctors appointment' on internal:attr=[placeholder="What needs to be done?"i]
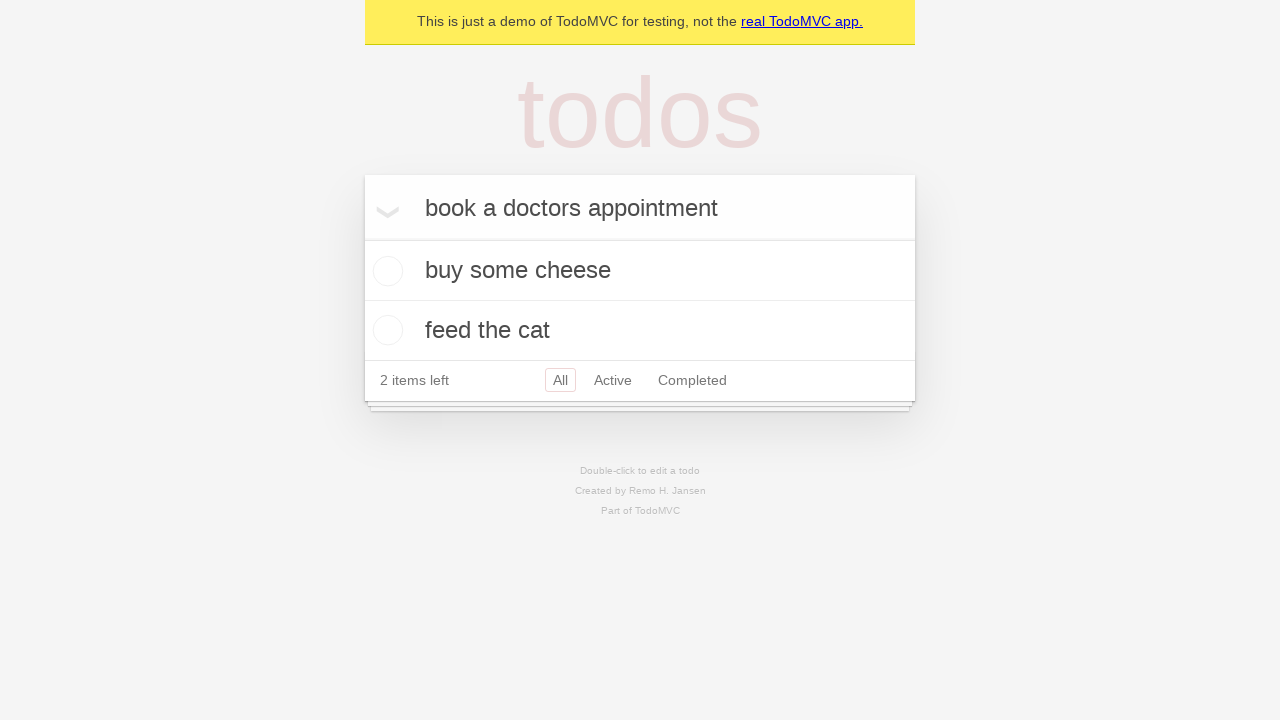

Pressed Enter to create todo 'book a doctors appointment' on internal:attr=[placeholder="What needs to be done?"i]
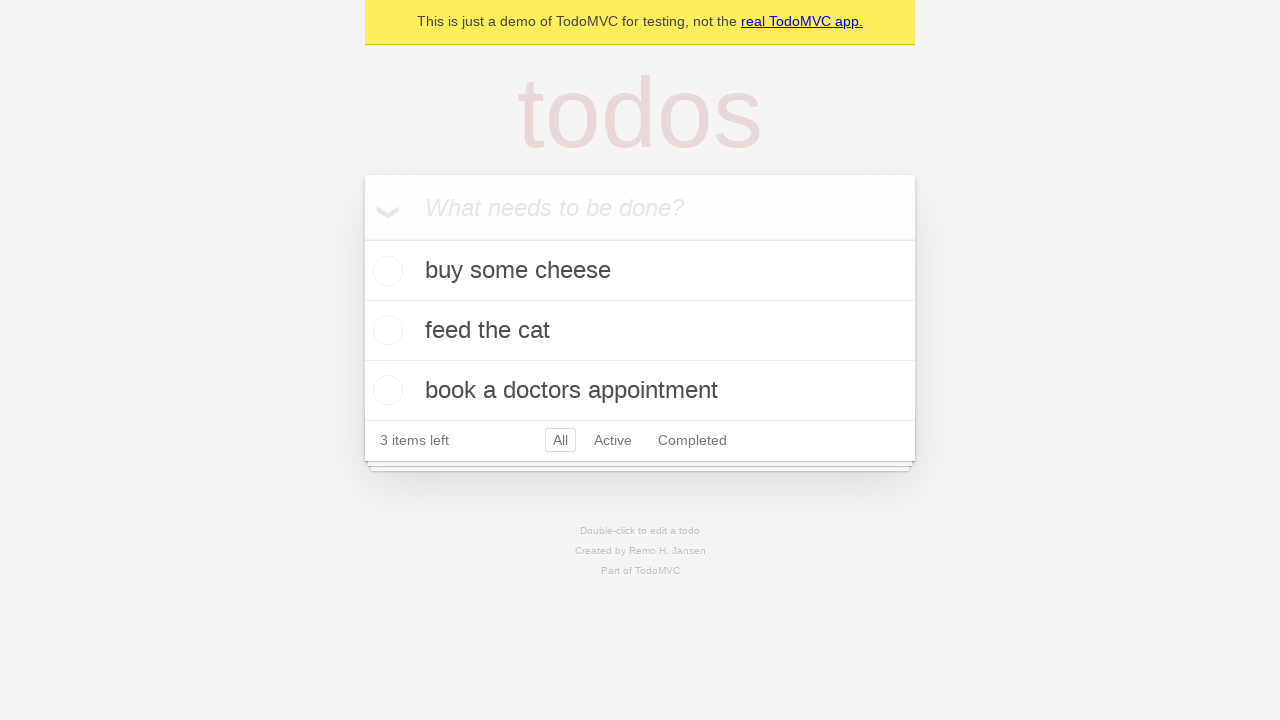

Waited for all 3 todos to be created
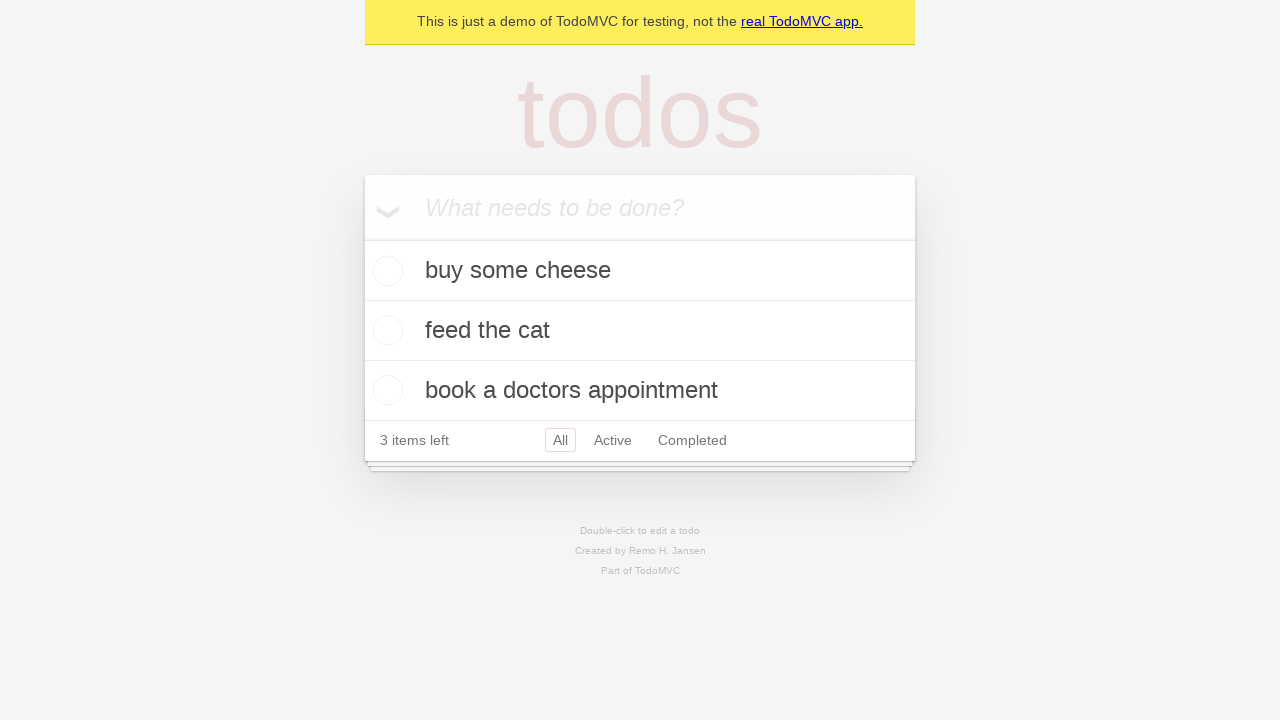

Double-clicked second todo item to enter edit mode at (640, 331) on internal:testid=[data-testid="todo-item"s] >> nth=1
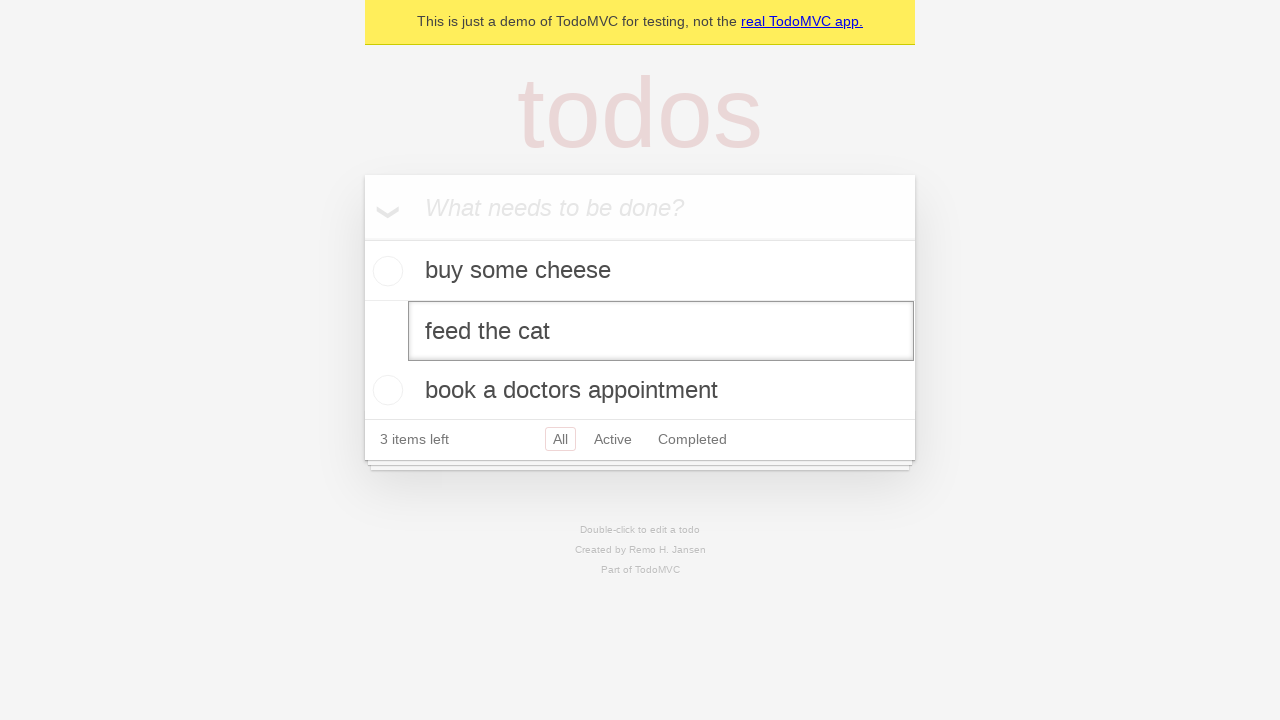

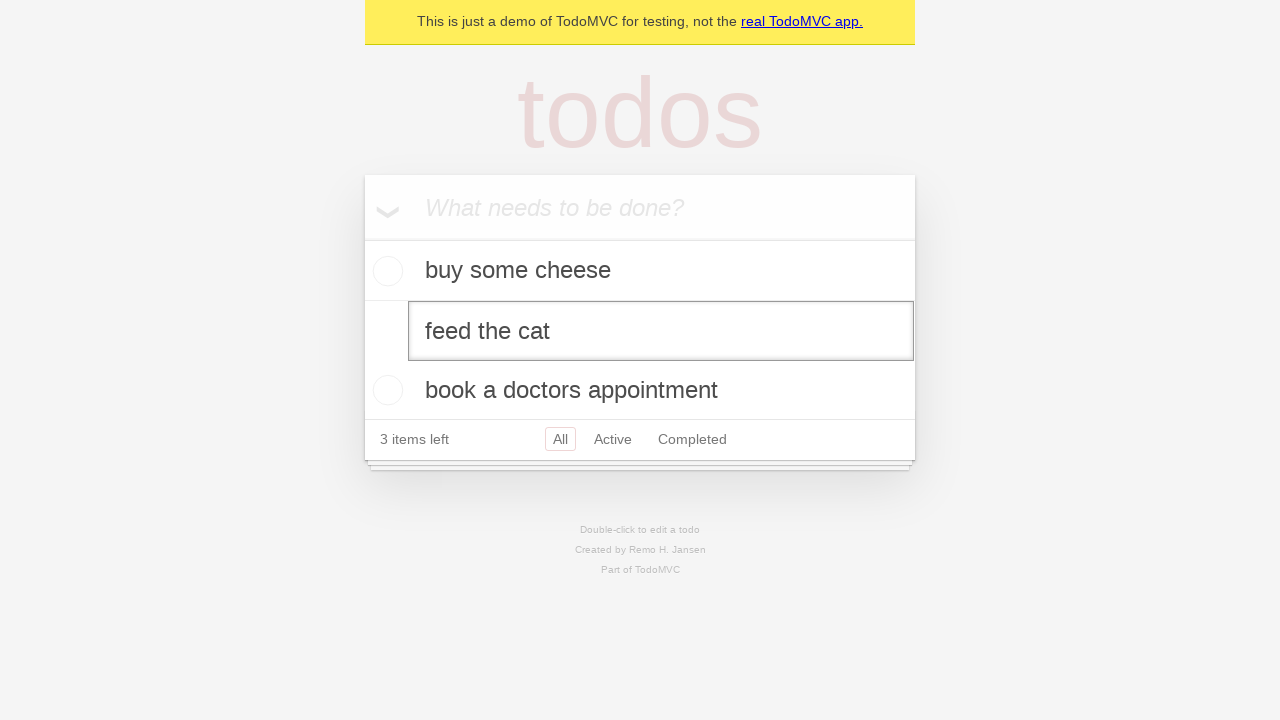